Tests class attribute functionality by clicking a button and handling the resulting alert dialog

Starting URL: http://uitestingplayground.com/

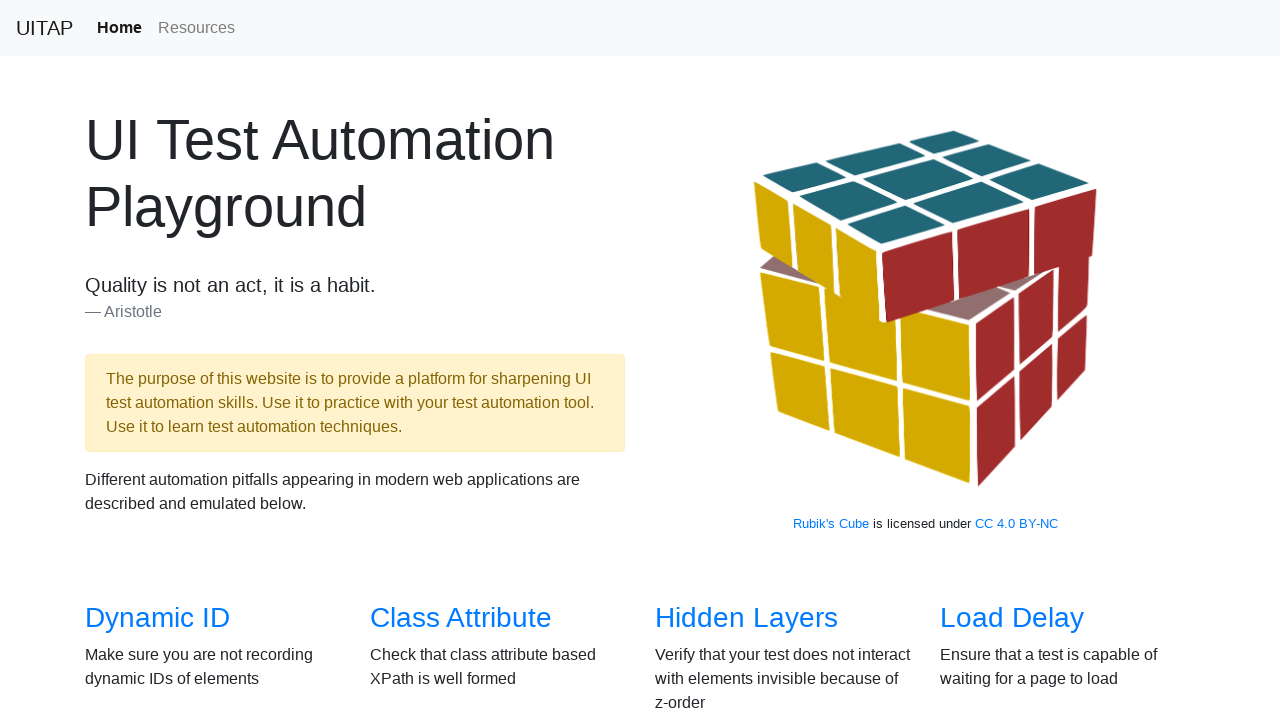

Clicked on 'Class Attribute' link to navigate to the test page at (461, 618) on a:has-text("Class Attribute")
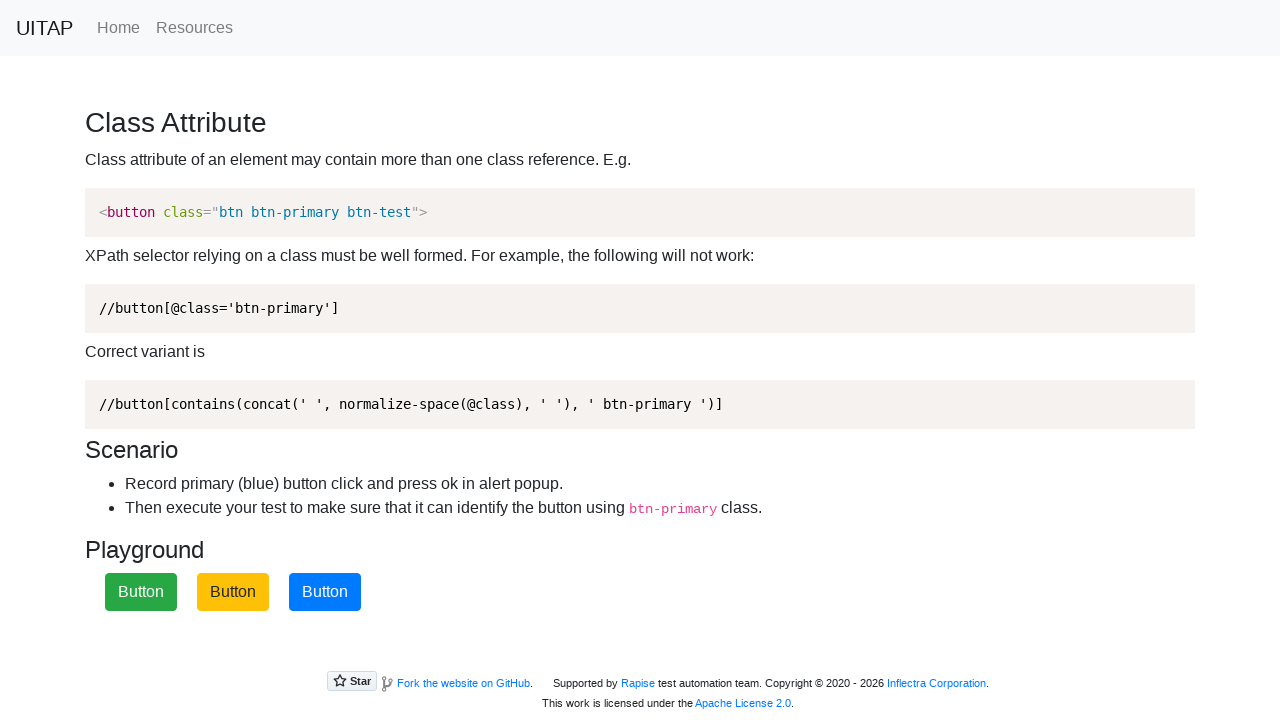

Set up dialog handler to accept alert dialogs
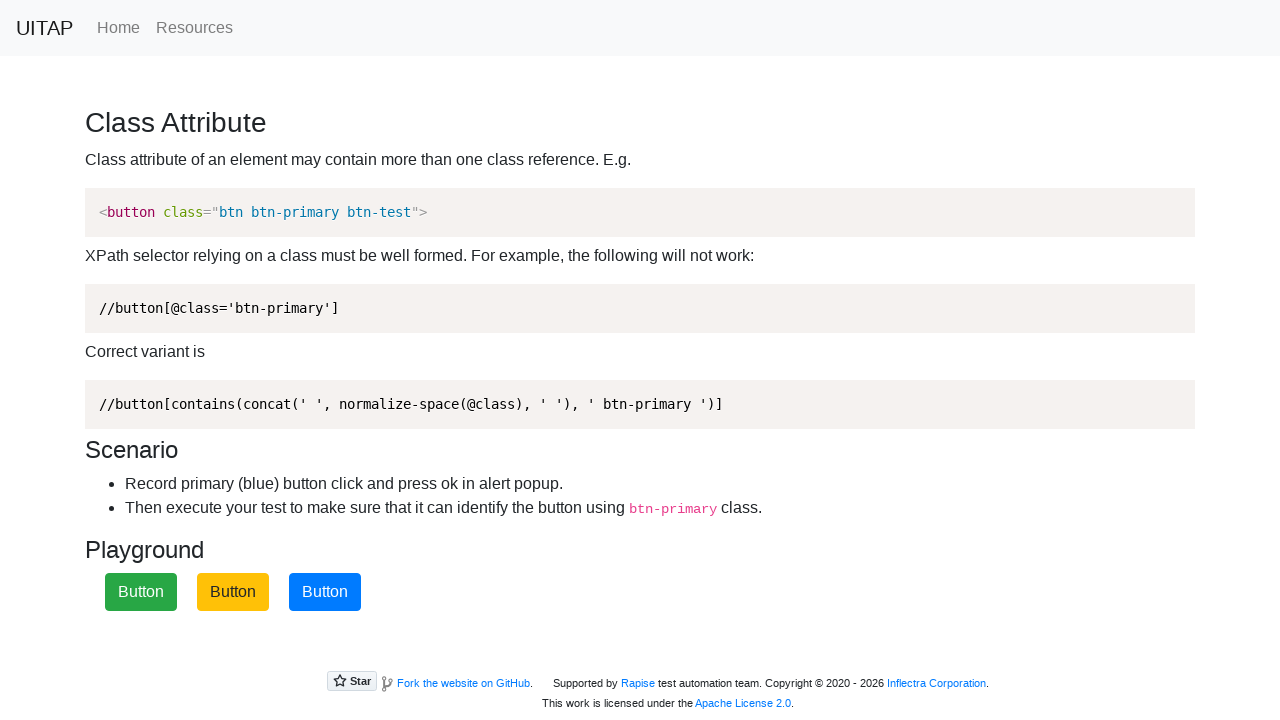

Clicked the button with primary class, triggering an alert dialog at (325, 592) on .btn-primary
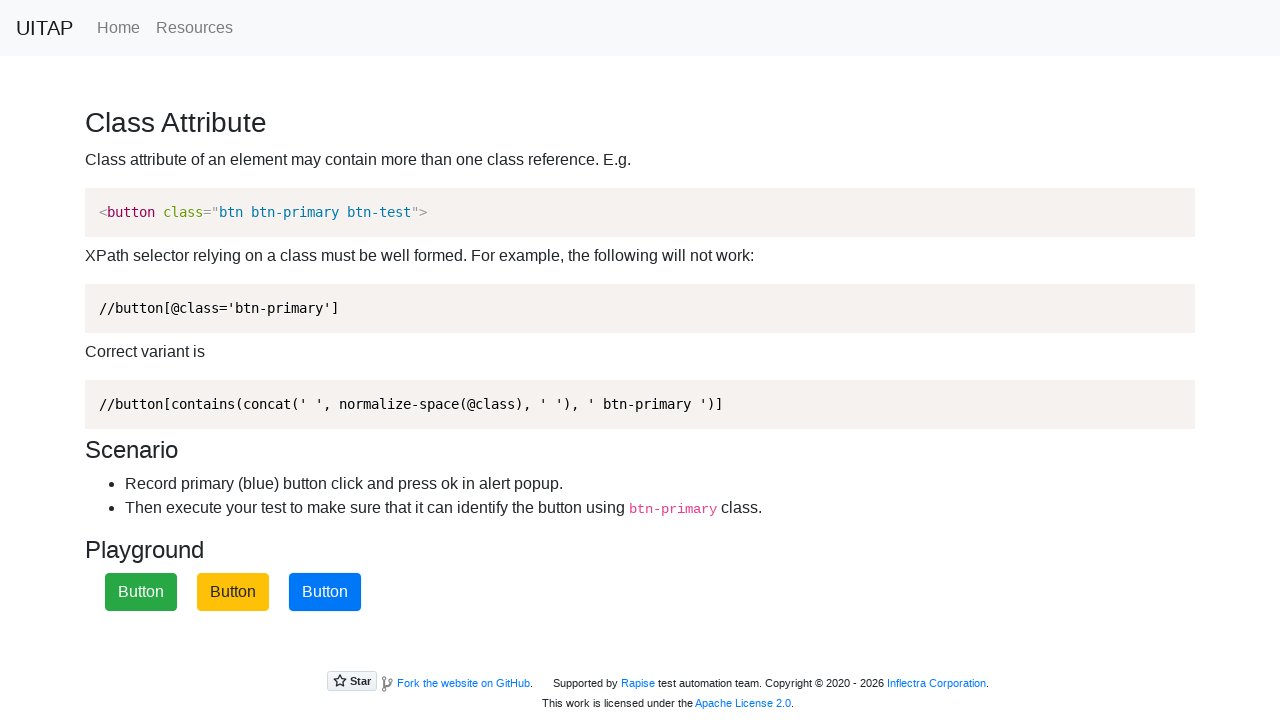

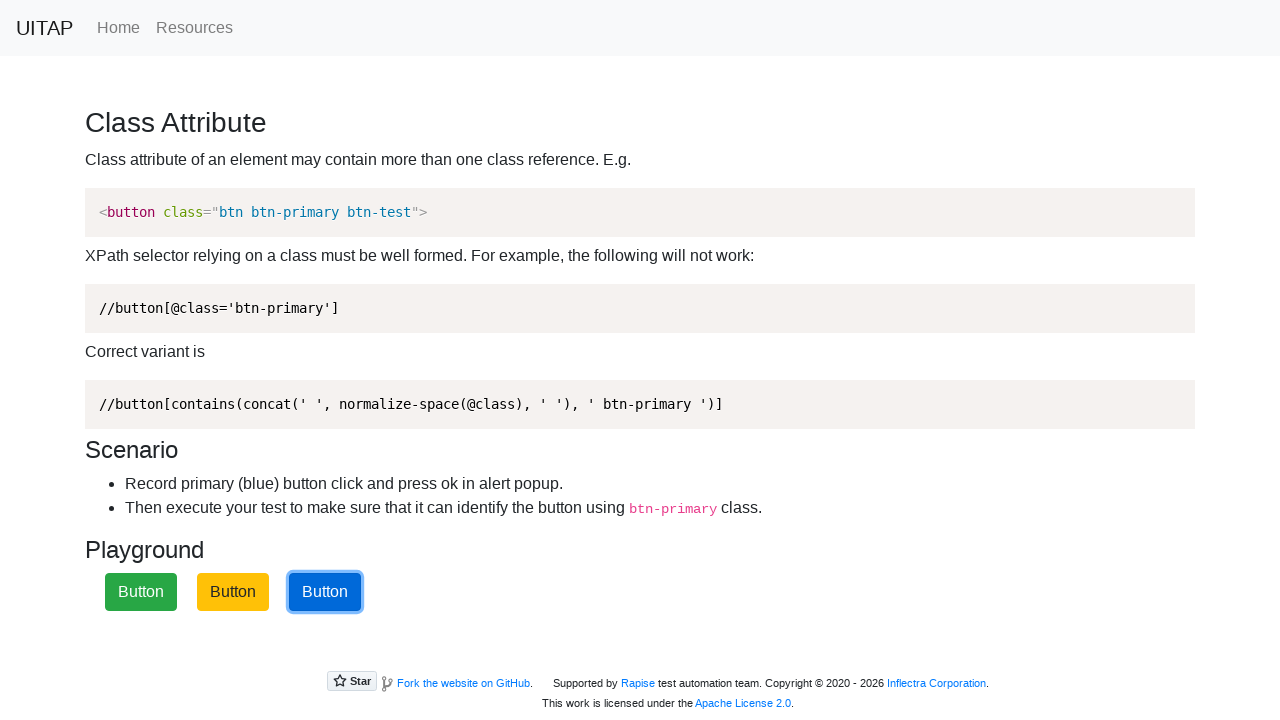